Navigates to Send Mail & Packages section from USPS homepage and verifies the page title

Starting URL: https://www.usps.com/

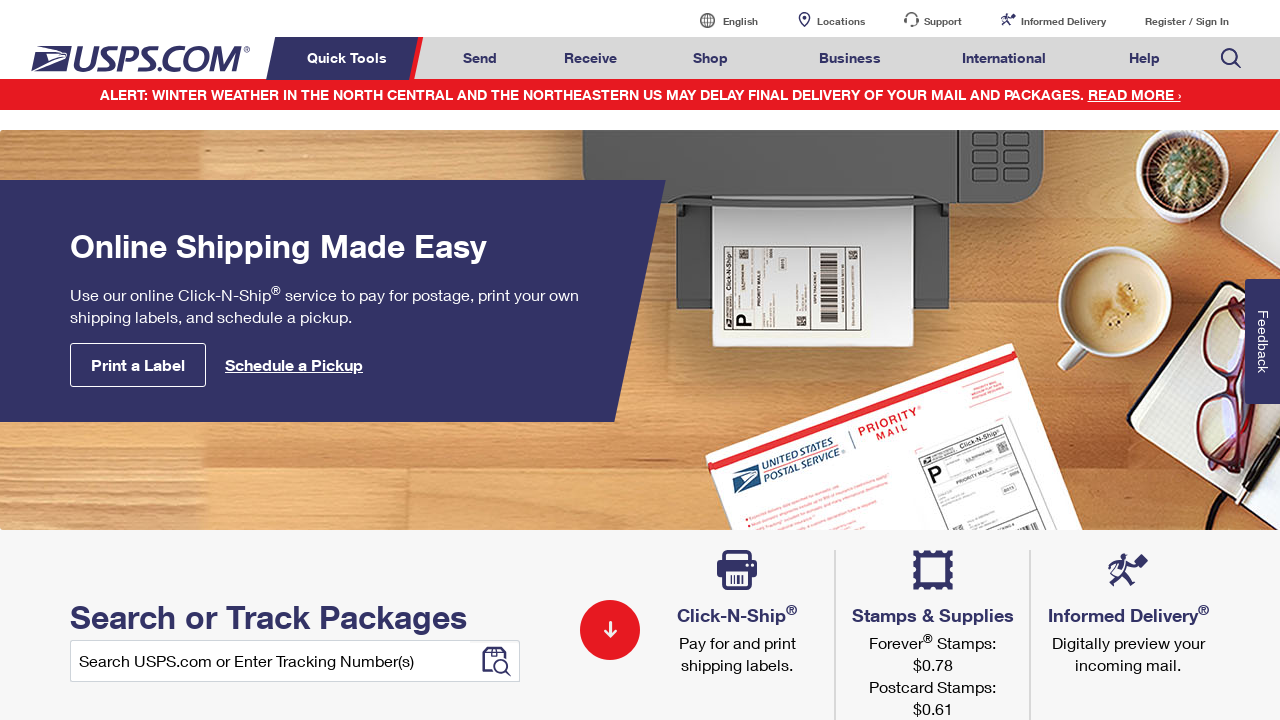

Clicked on Send Mail & Packages link at (480, 58) on a#mail-ship-width
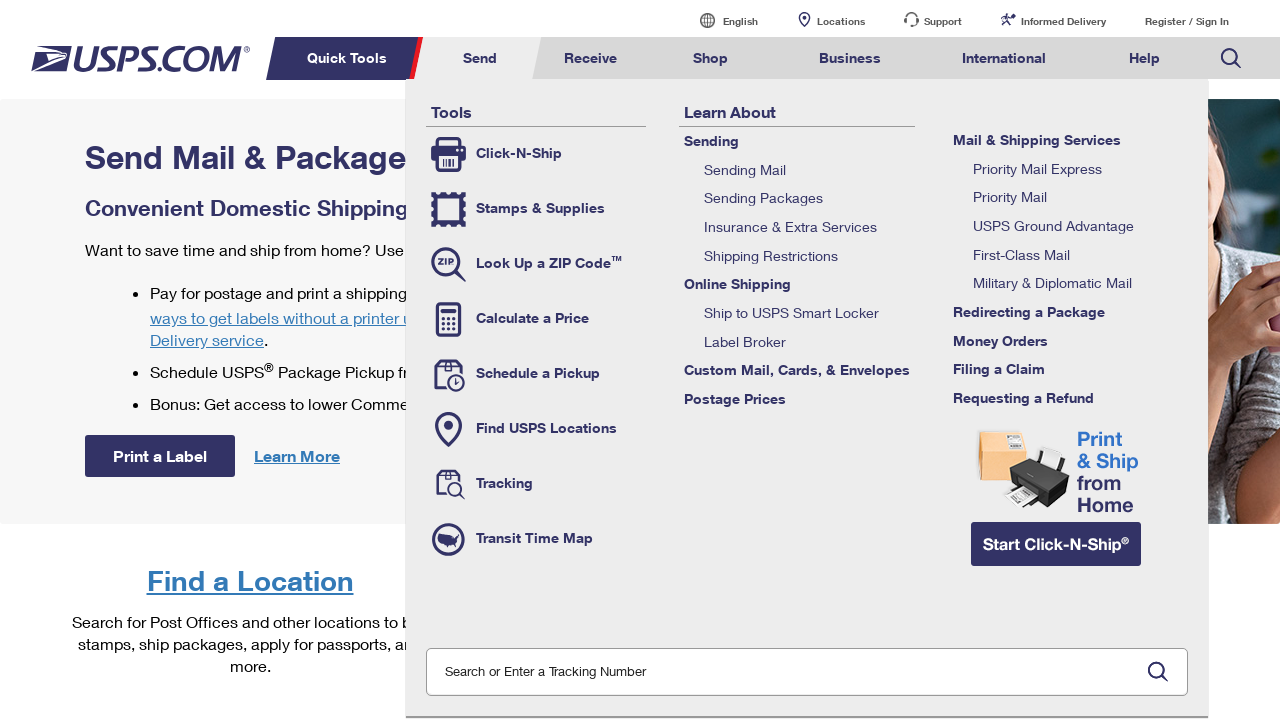

Waited for page to load completely
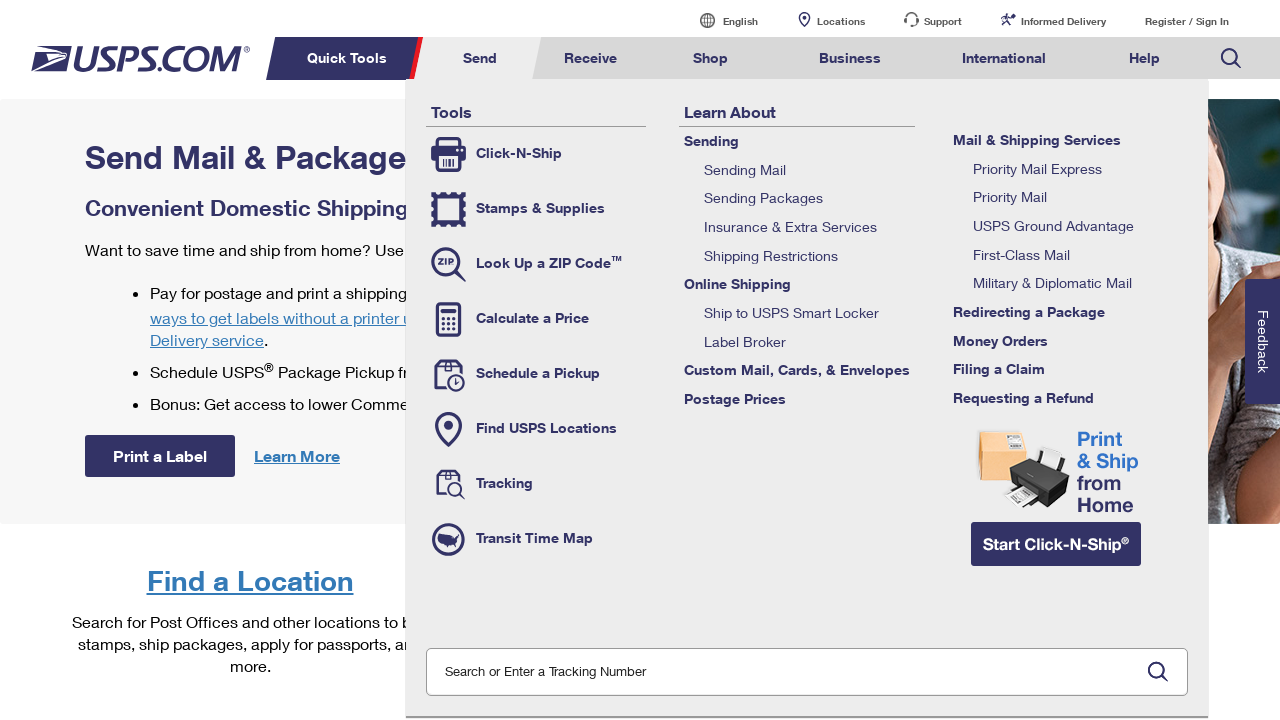

Verified page title is 'Send Mail & Packages | USPS'
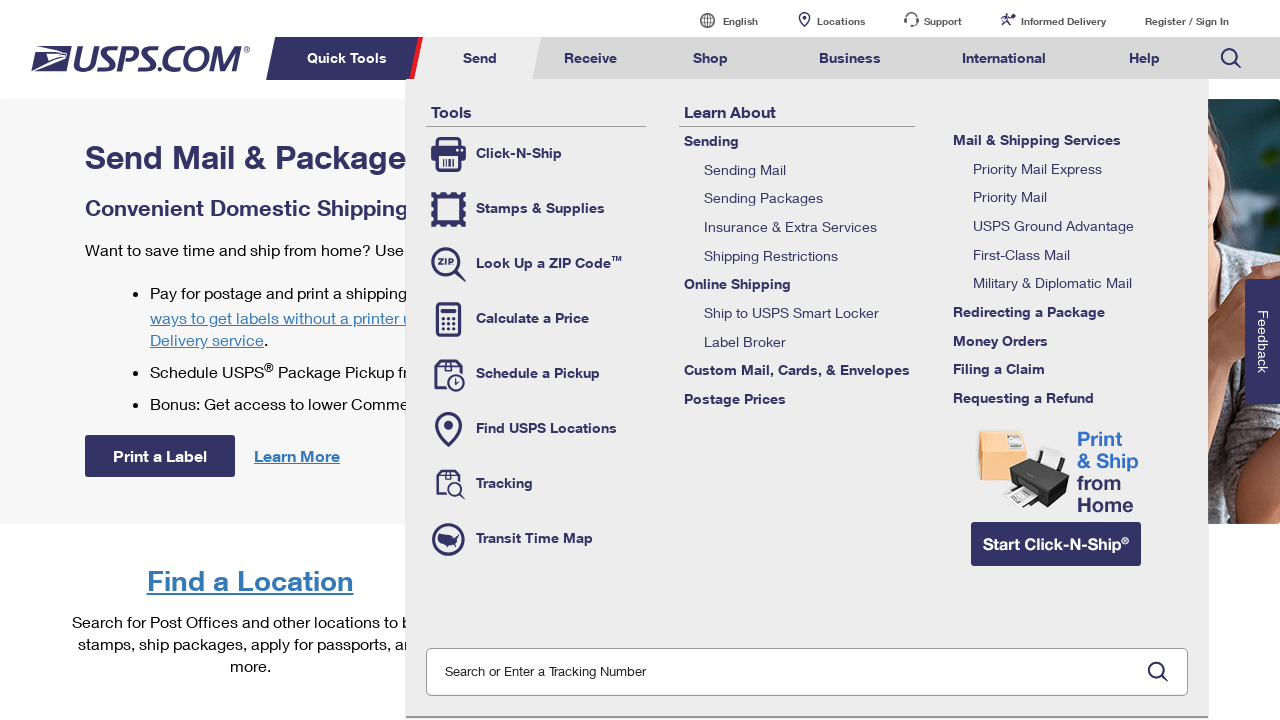

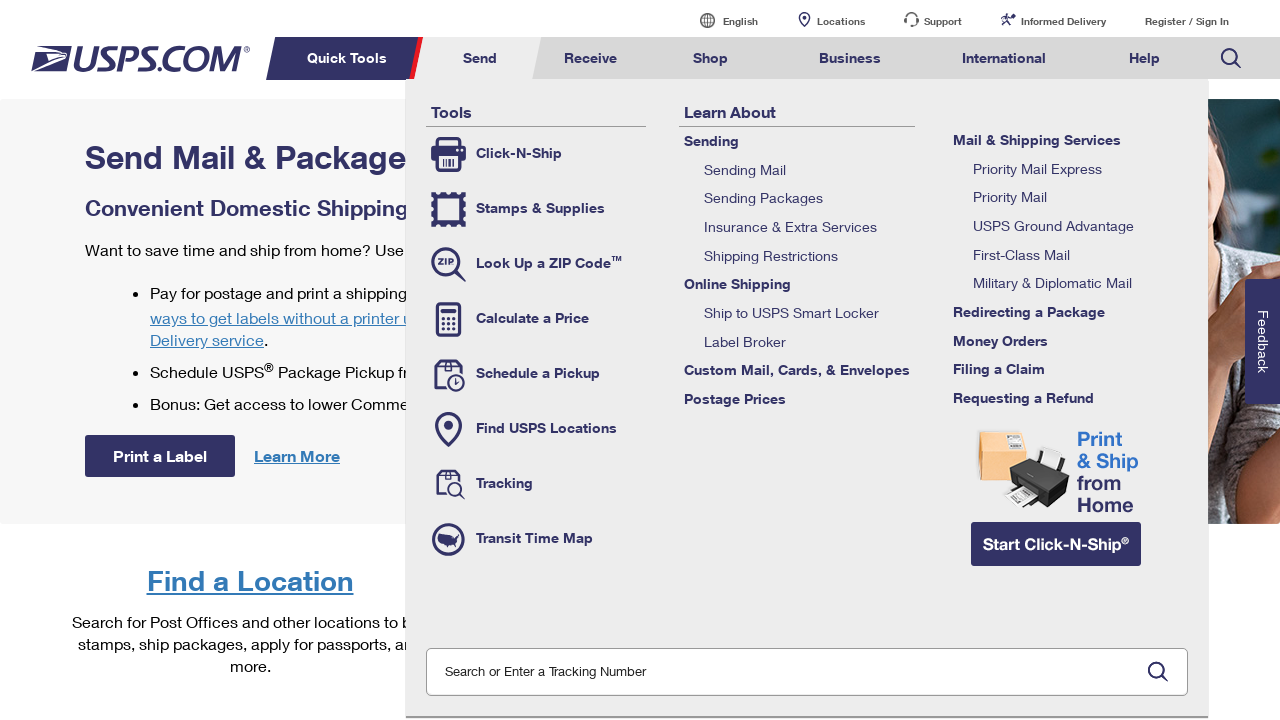